Tests double-click functionality by double-clicking a button that triggers an alert message

Starting URL: https://selenium08.blogspot.com/2019/11/double-click.html

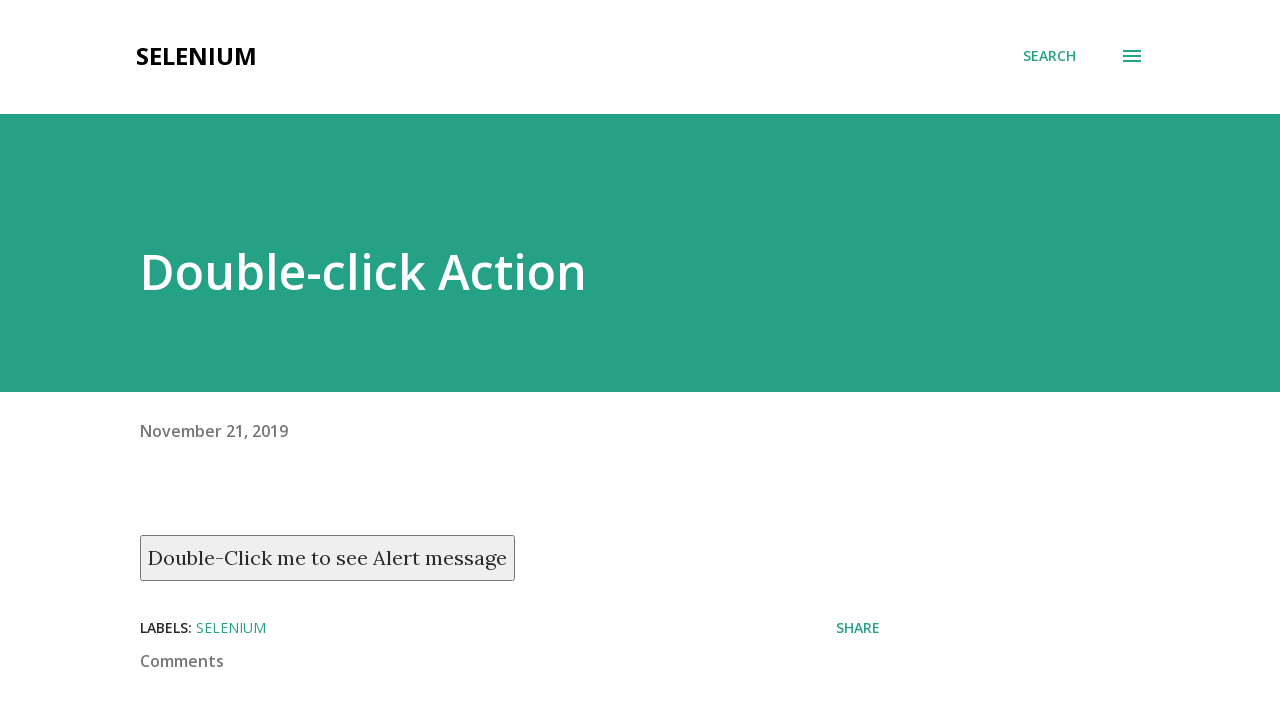

Located double-click button element
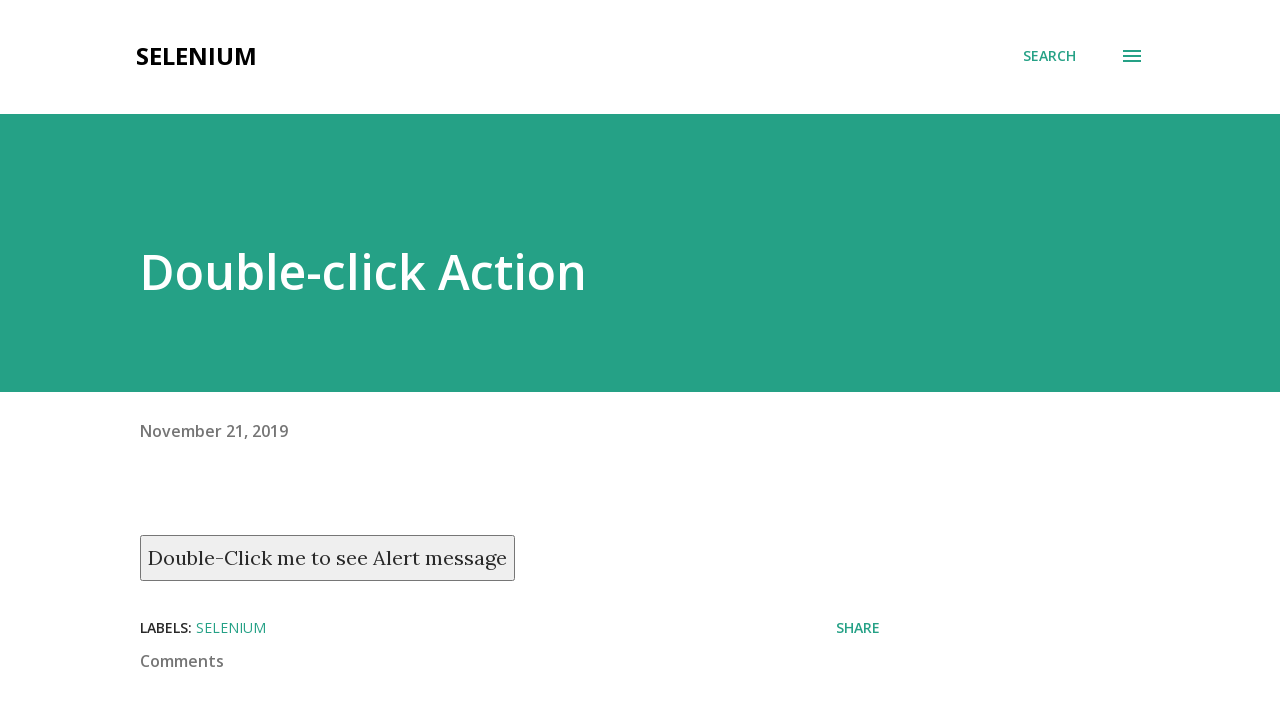

Double-clicked the button to trigger alert at (328, 558) on xpath=//button[text()='Double-Click me to see Alert message']
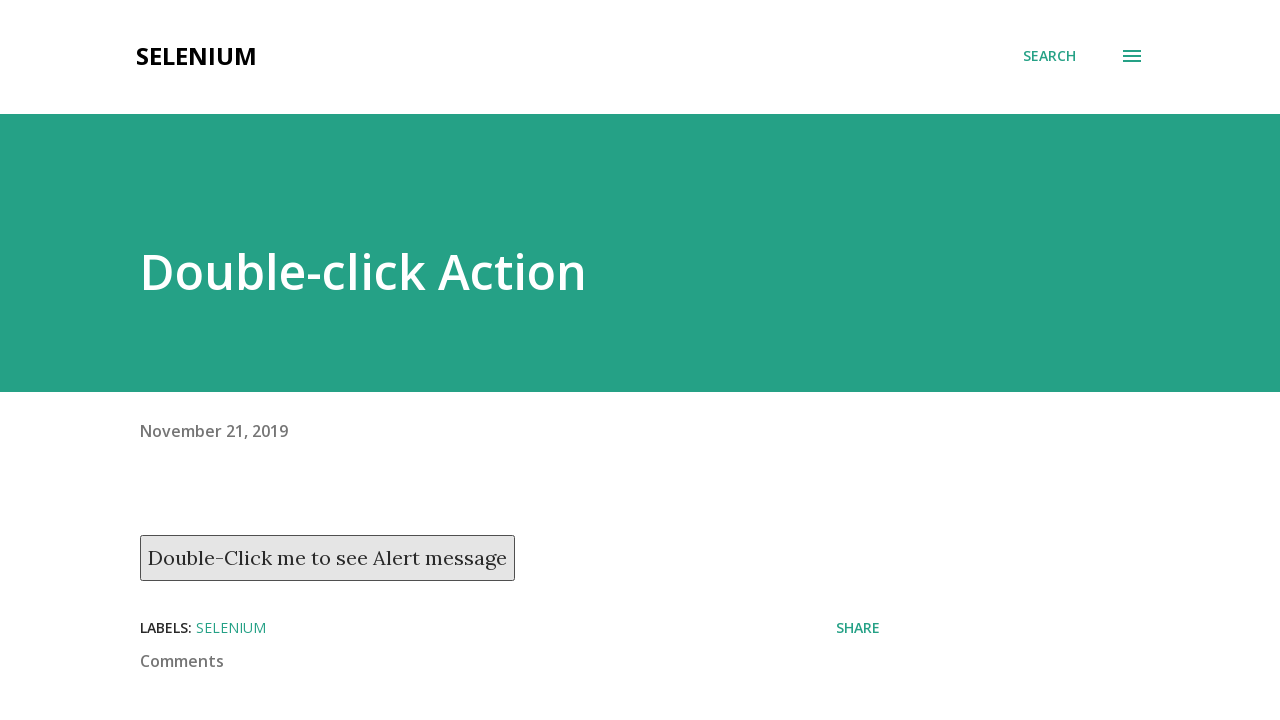

Alert dialog accepted
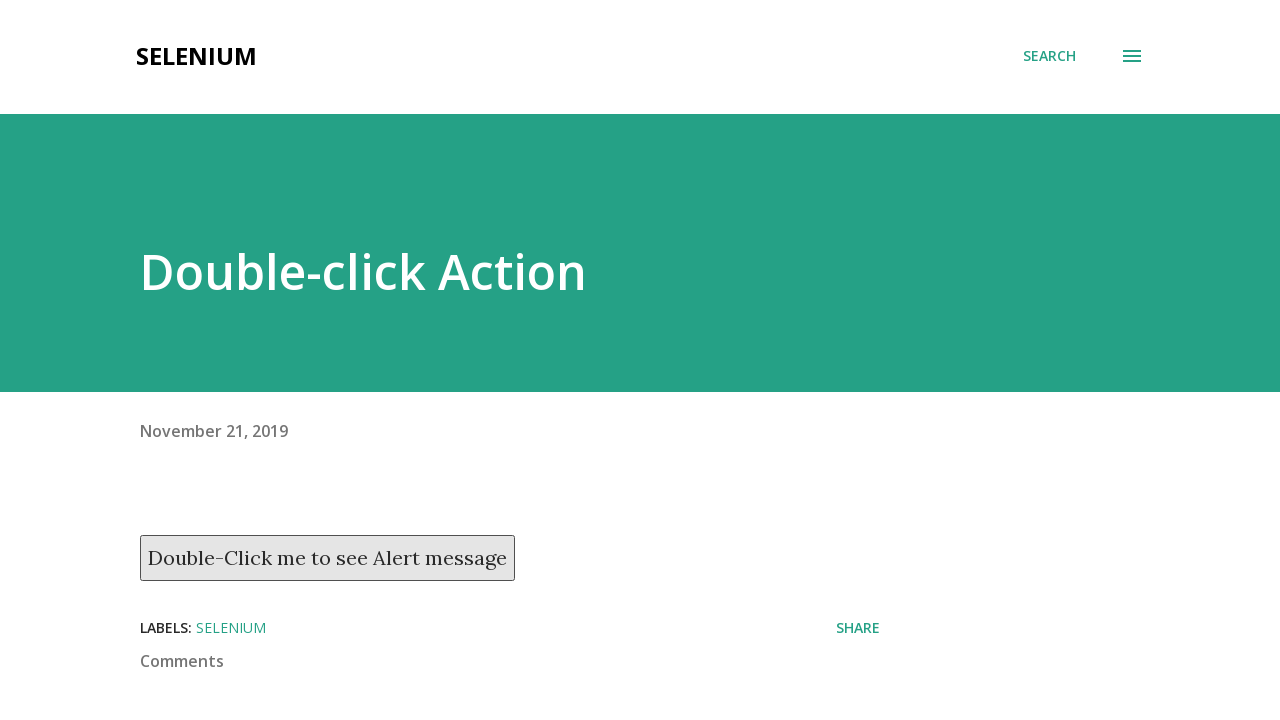

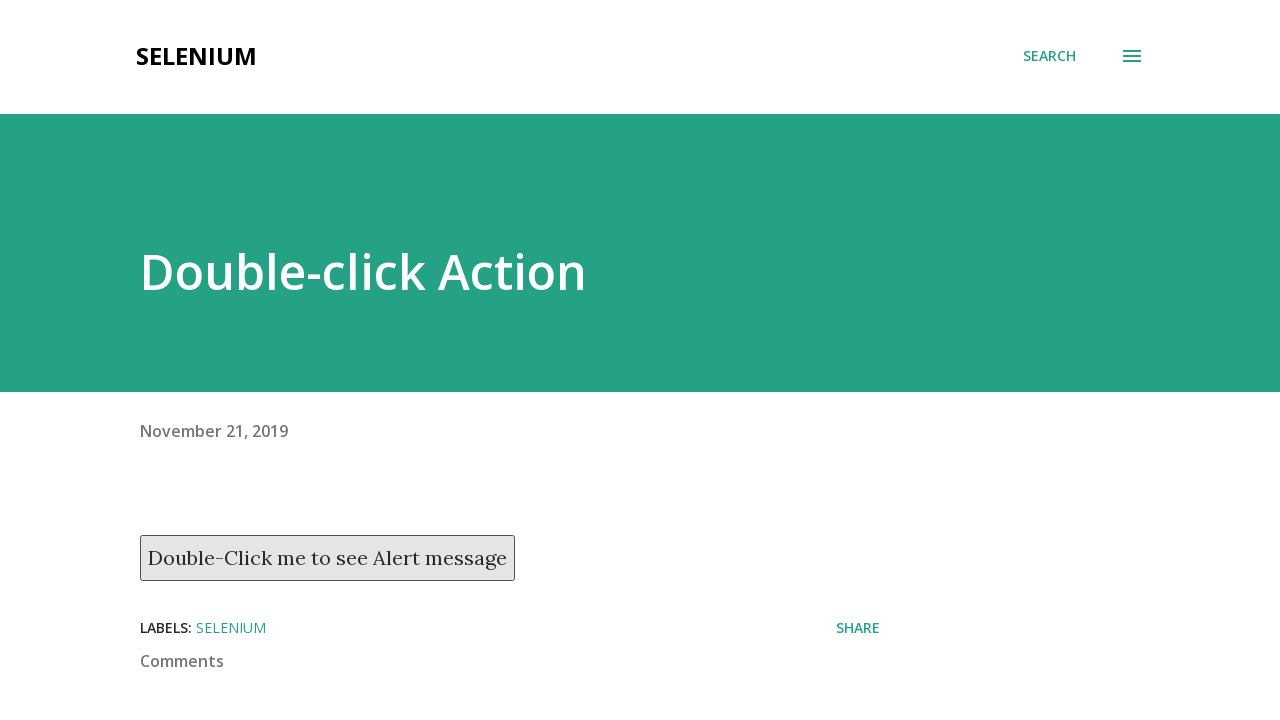